Tests form filling functionality by entering personal information including first name, last name, email, gender, age, profession, and additional information fields.

Starting URL: https://seleniumui.moderntester.pl/form.php

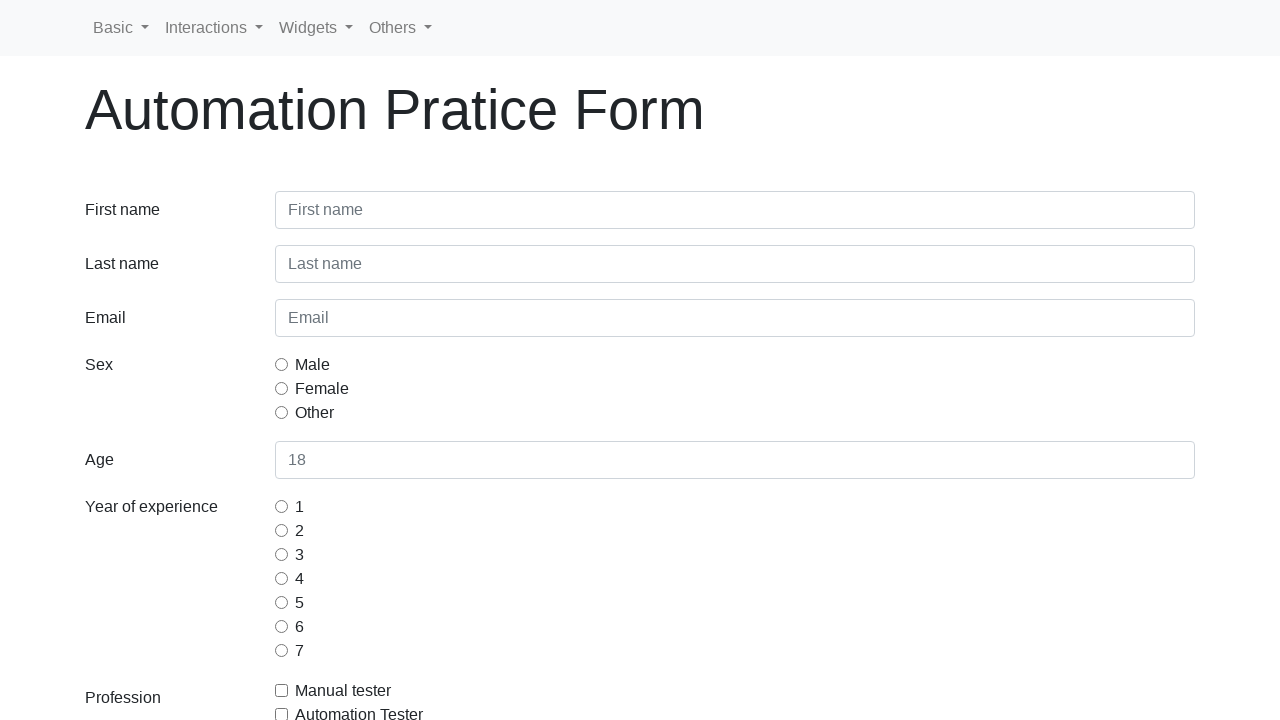

First name field is visible
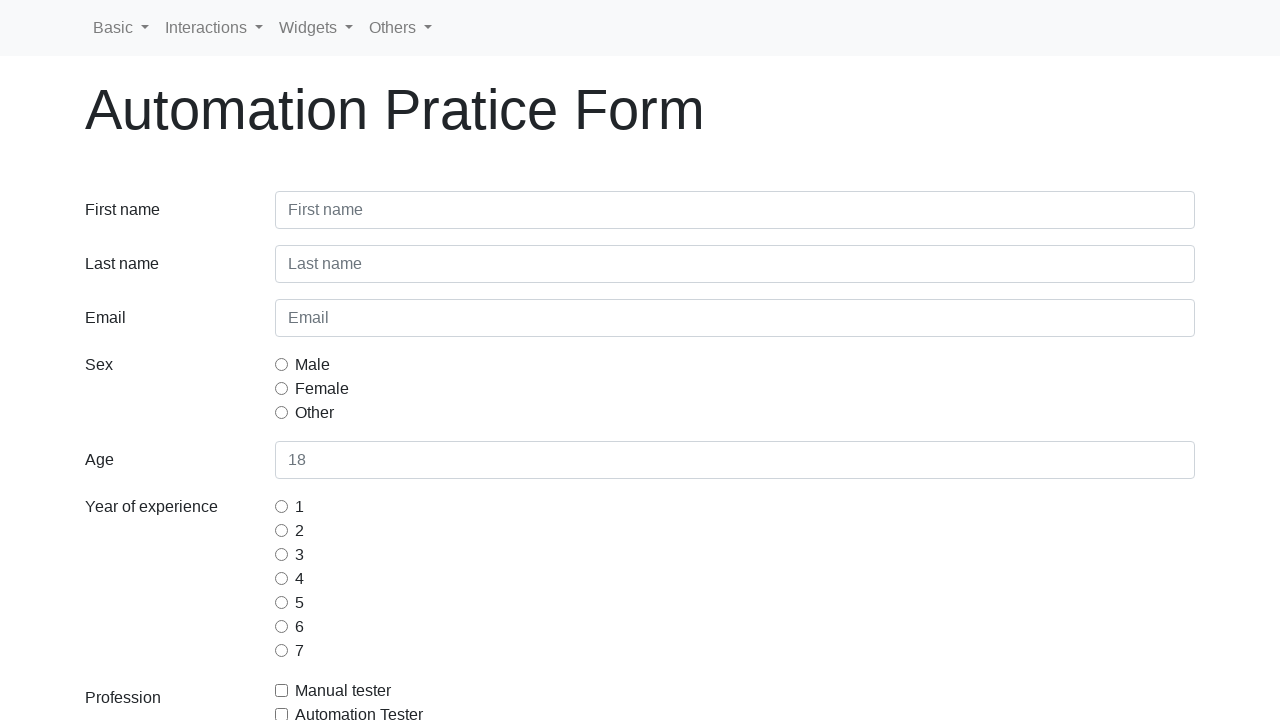

Filled first name field with 'Jan' on #inputFirstName3
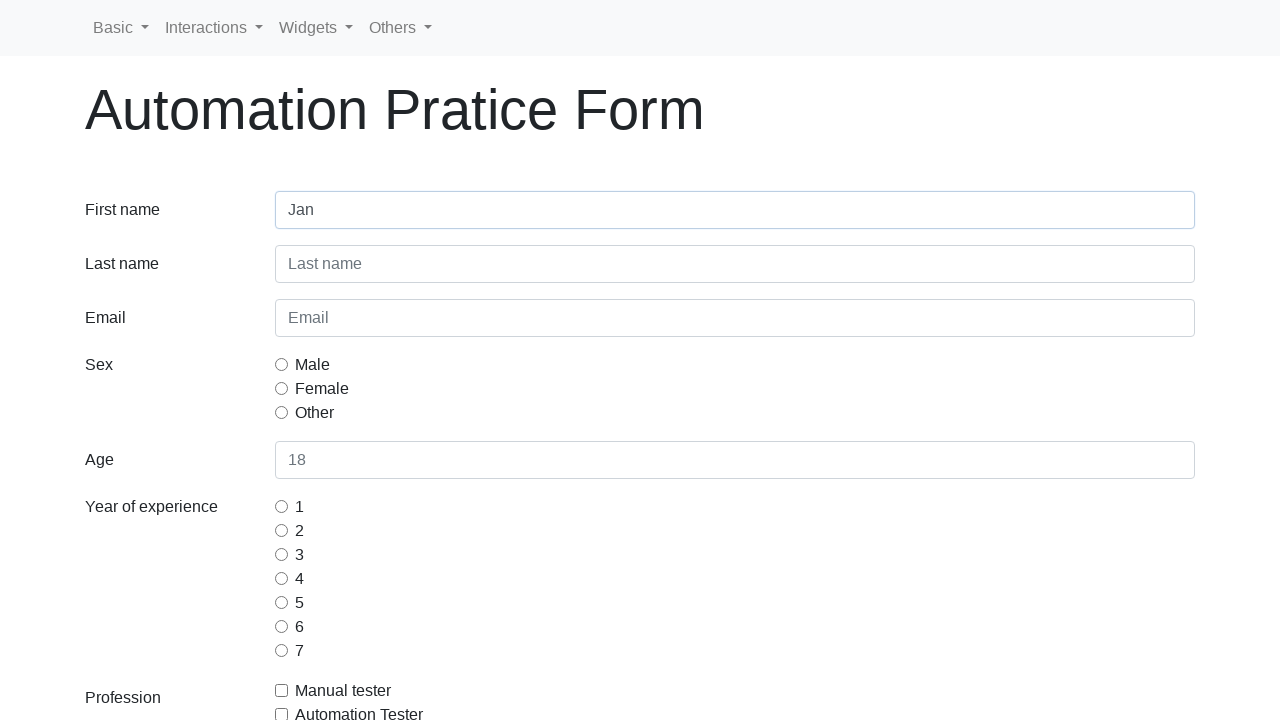

Filled last name field with 'Kowalski' on #inputLastName3
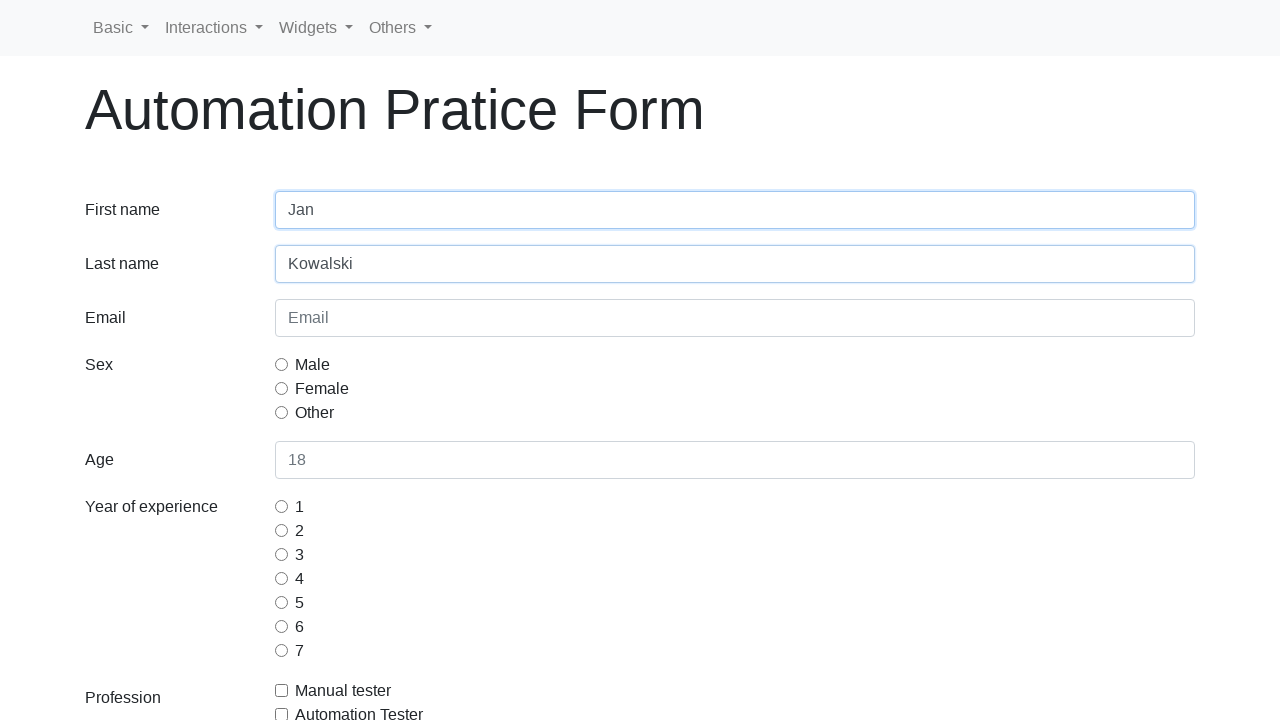

Filled email field with 'Jan@wp.pl' on #inputEmail3
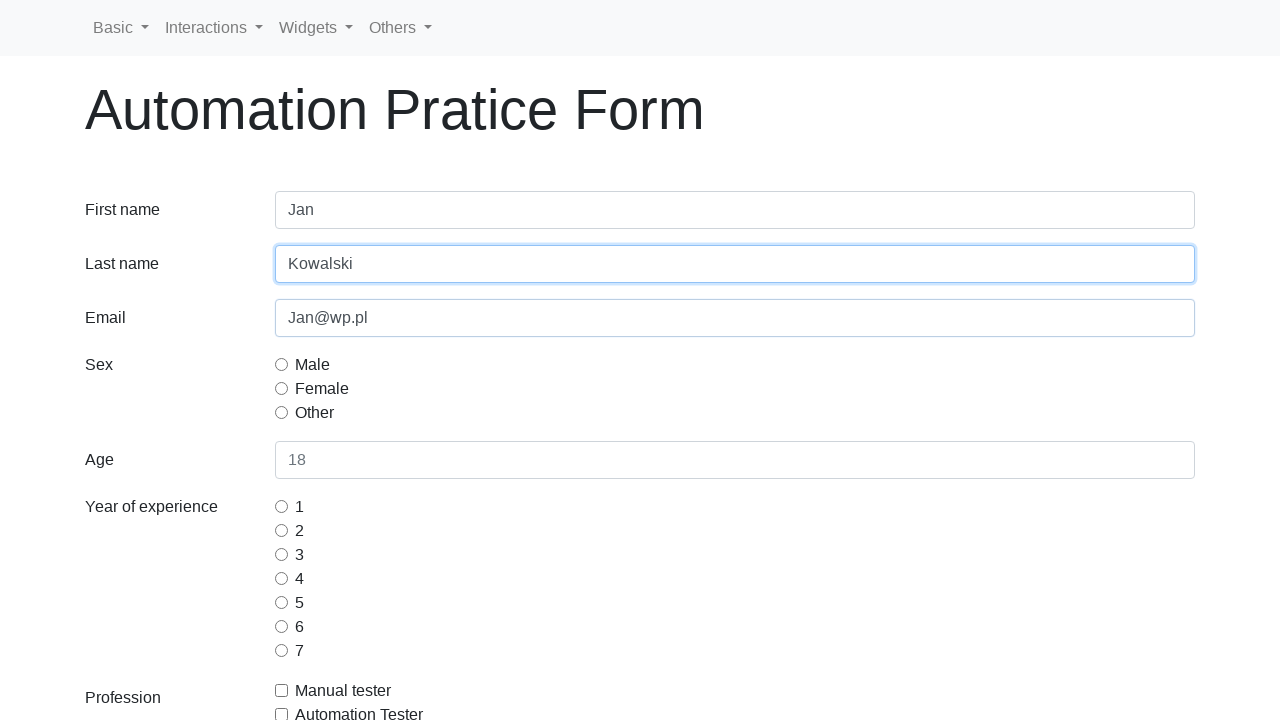

Selected male gender radio button at (282, 364) on input[value='male']
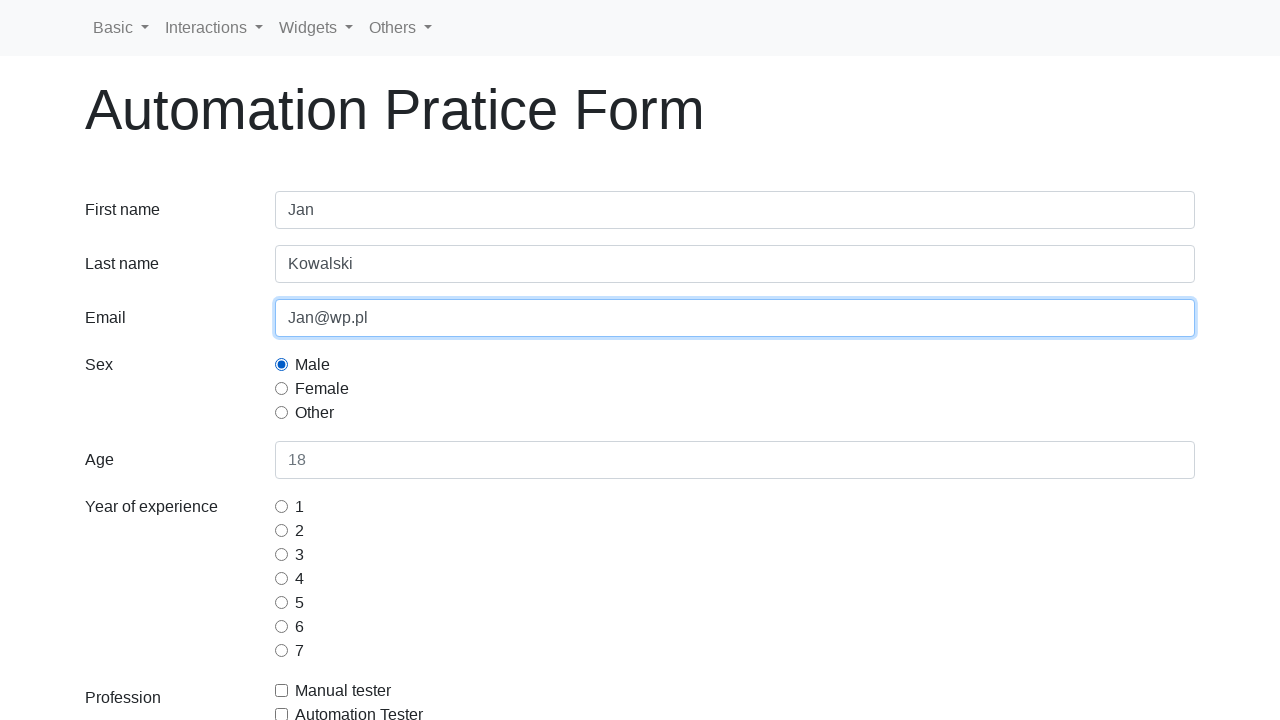

Filled age field with '45' on #inputAge3
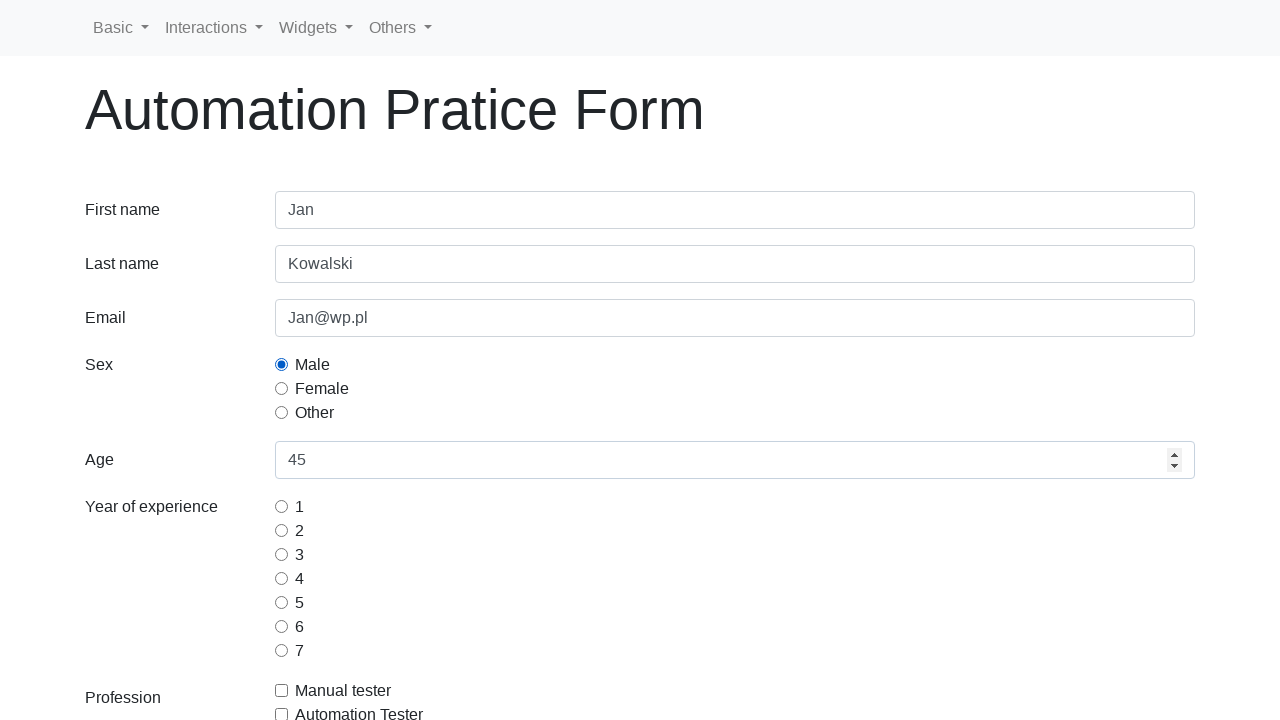

Selected Automation Tester profession checkbox at (282, 714) on #gridCheckAutomationTester
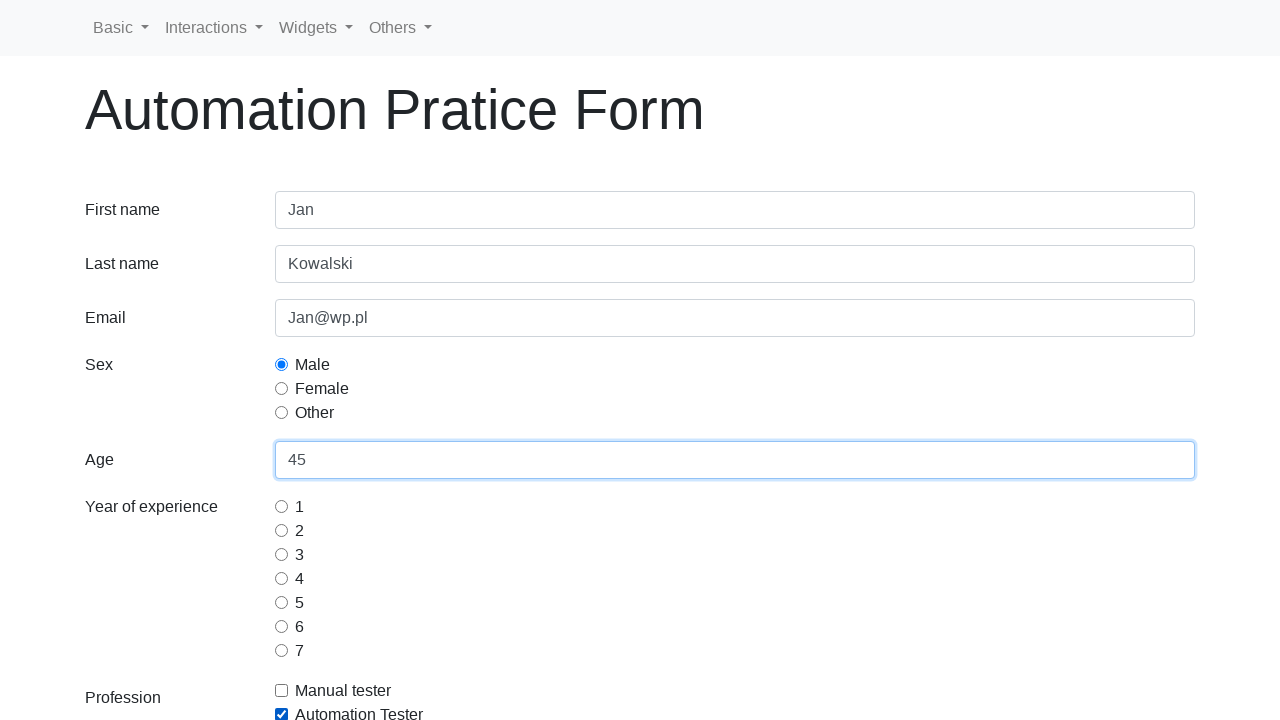

Filled additional information field with 'TEST' on #additionalInformations
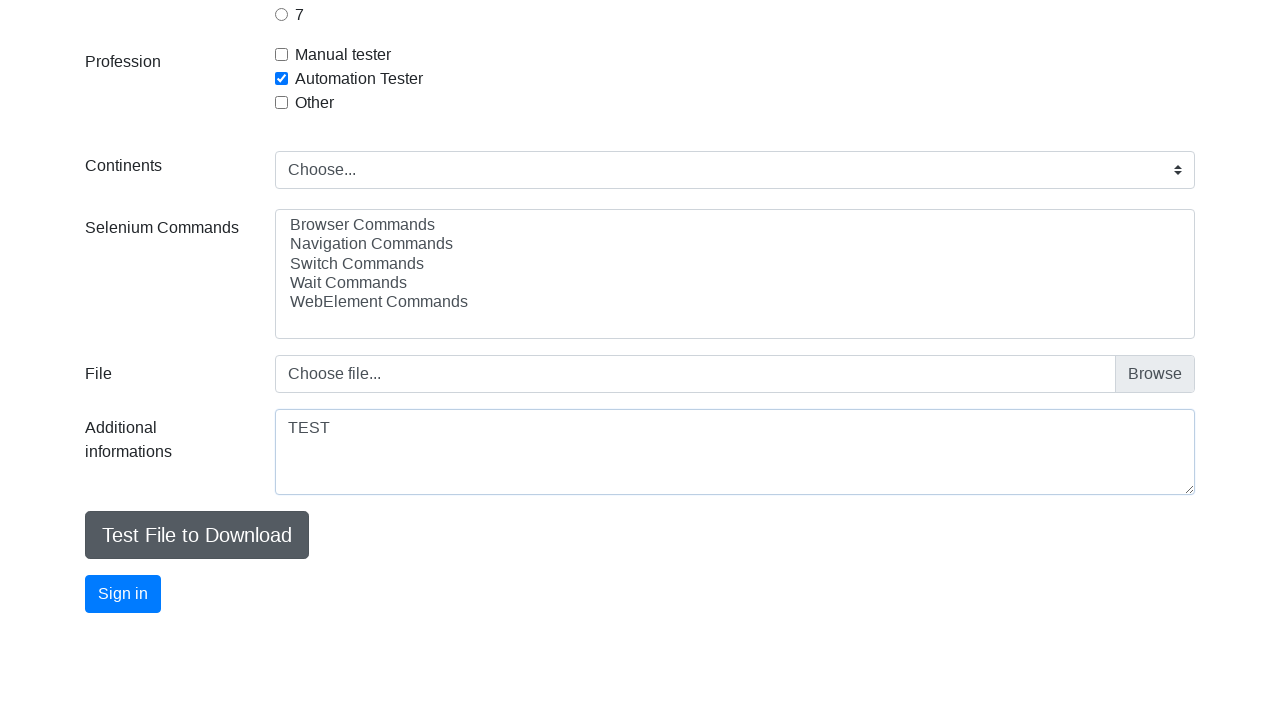

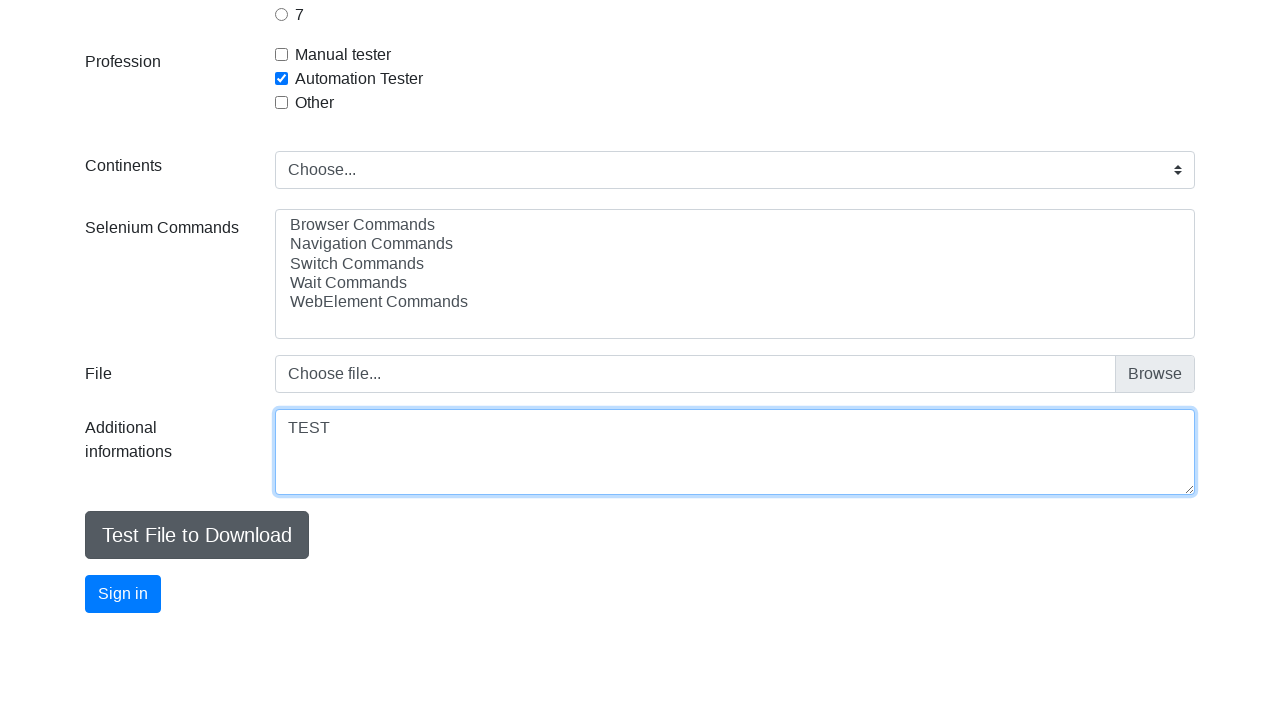